Tests scroll functionality on Apple's homepage by scrolling to the bottom of the page and verifying that the footer element is visible

Starting URL: https://www.apple.com

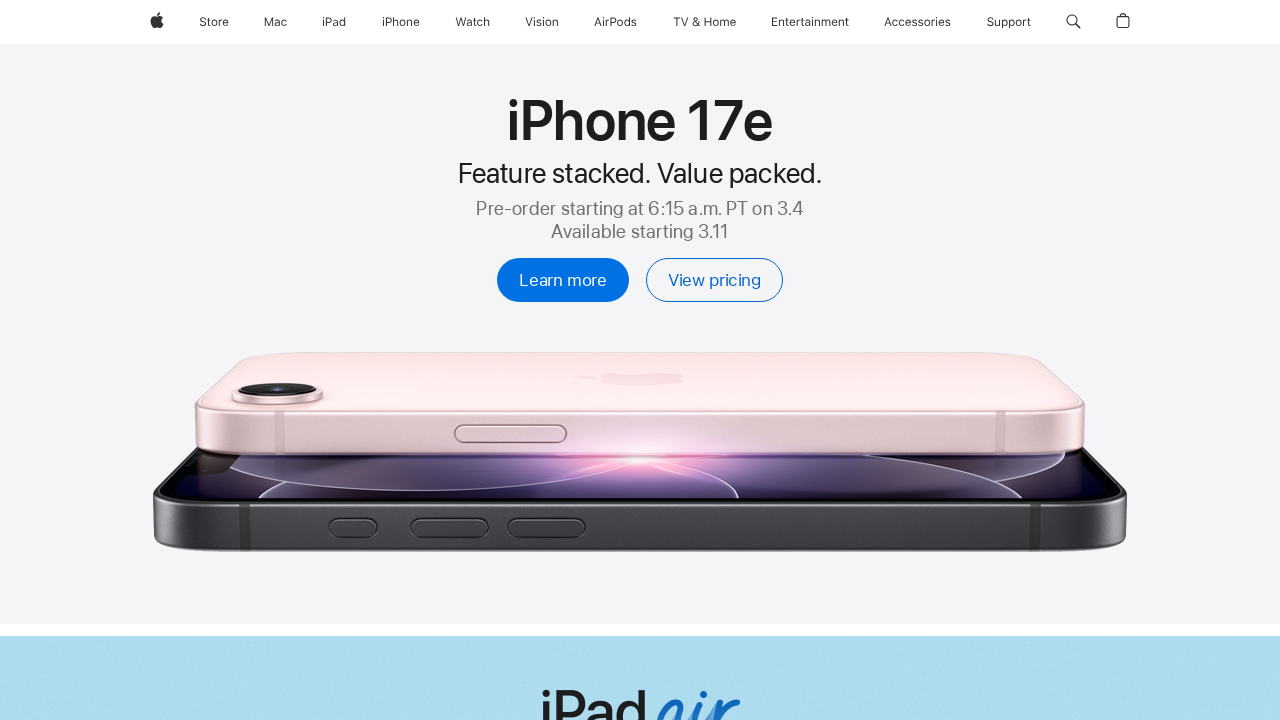

Scrolled to the bottom of Apple's homepage
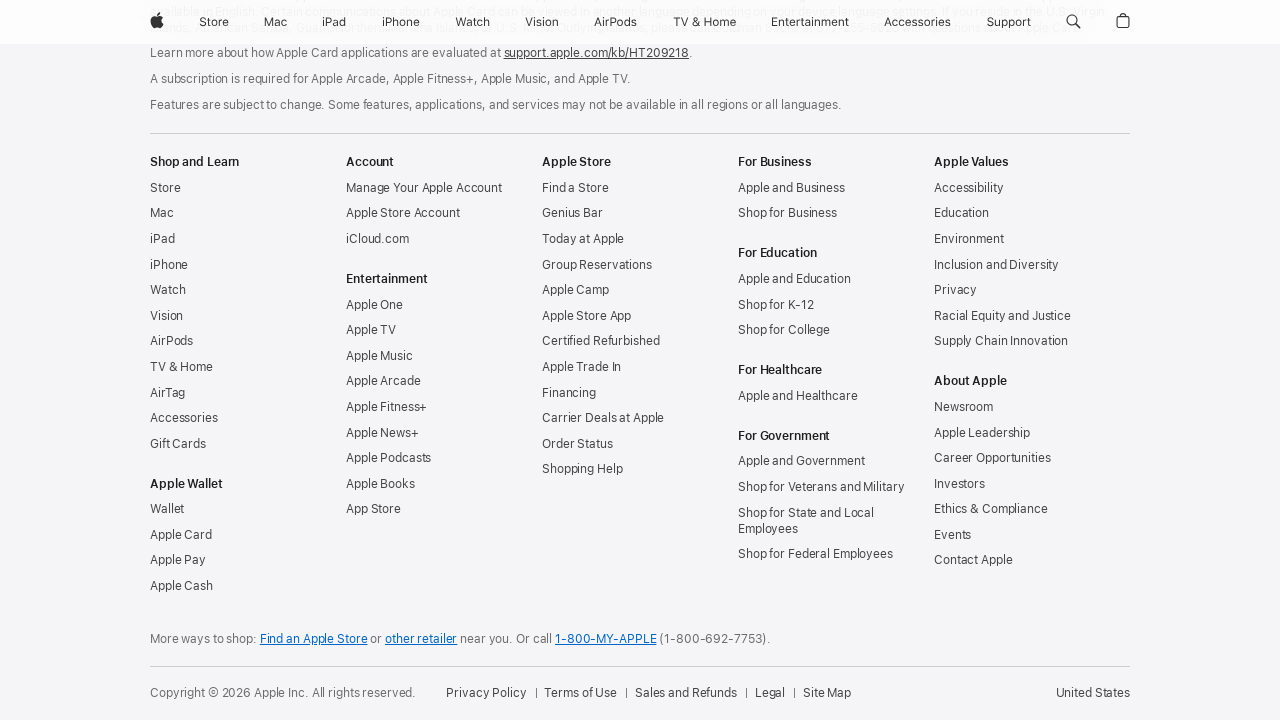

Waited 2 seconds for content to load after scrolling
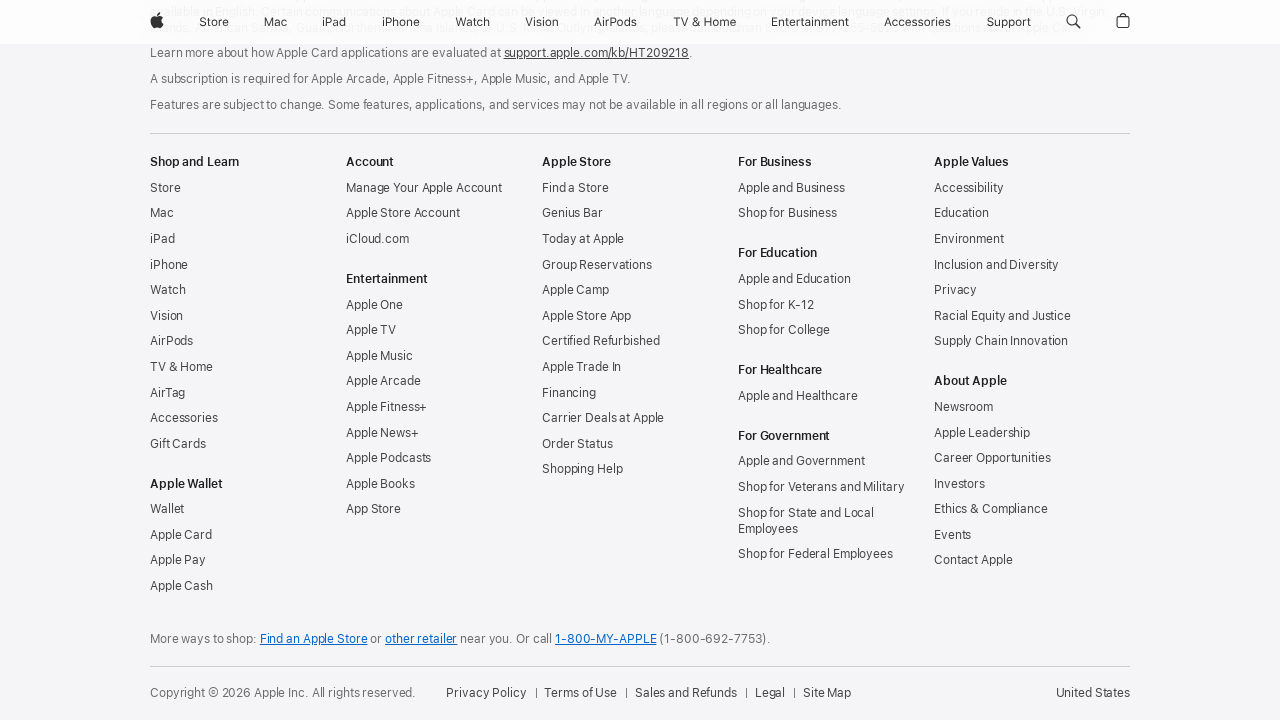

Footer element is now visible
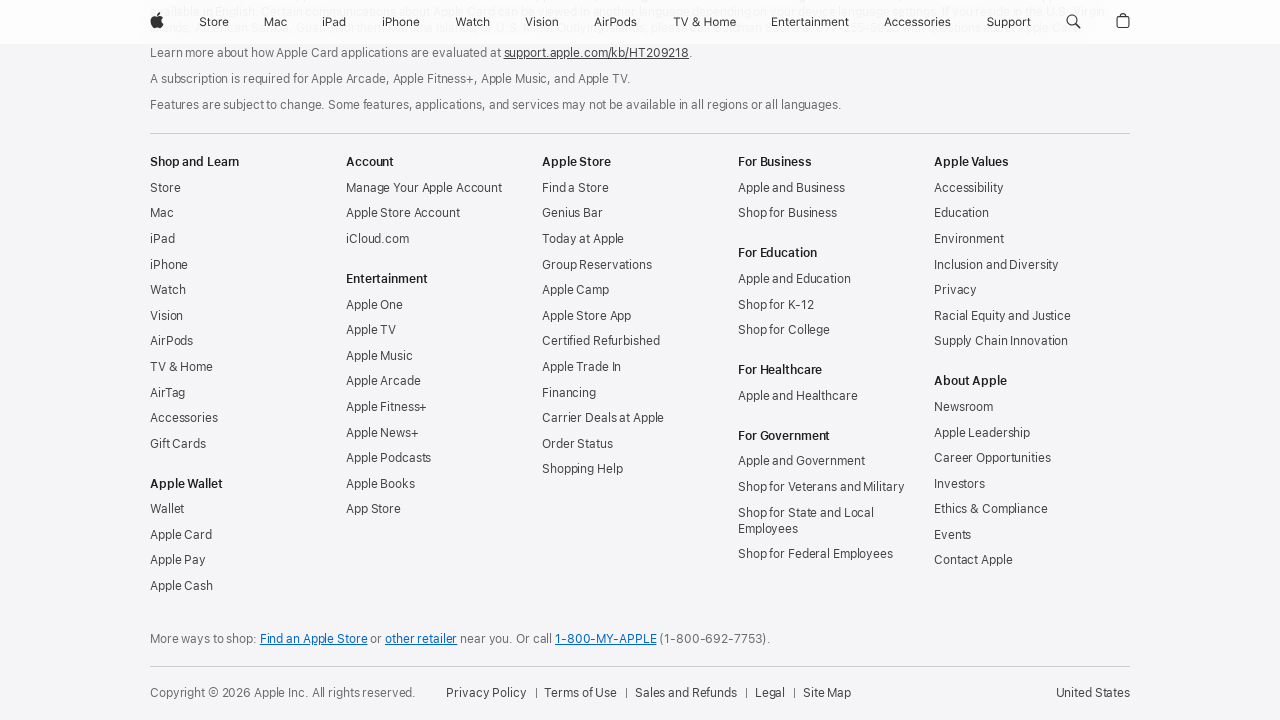

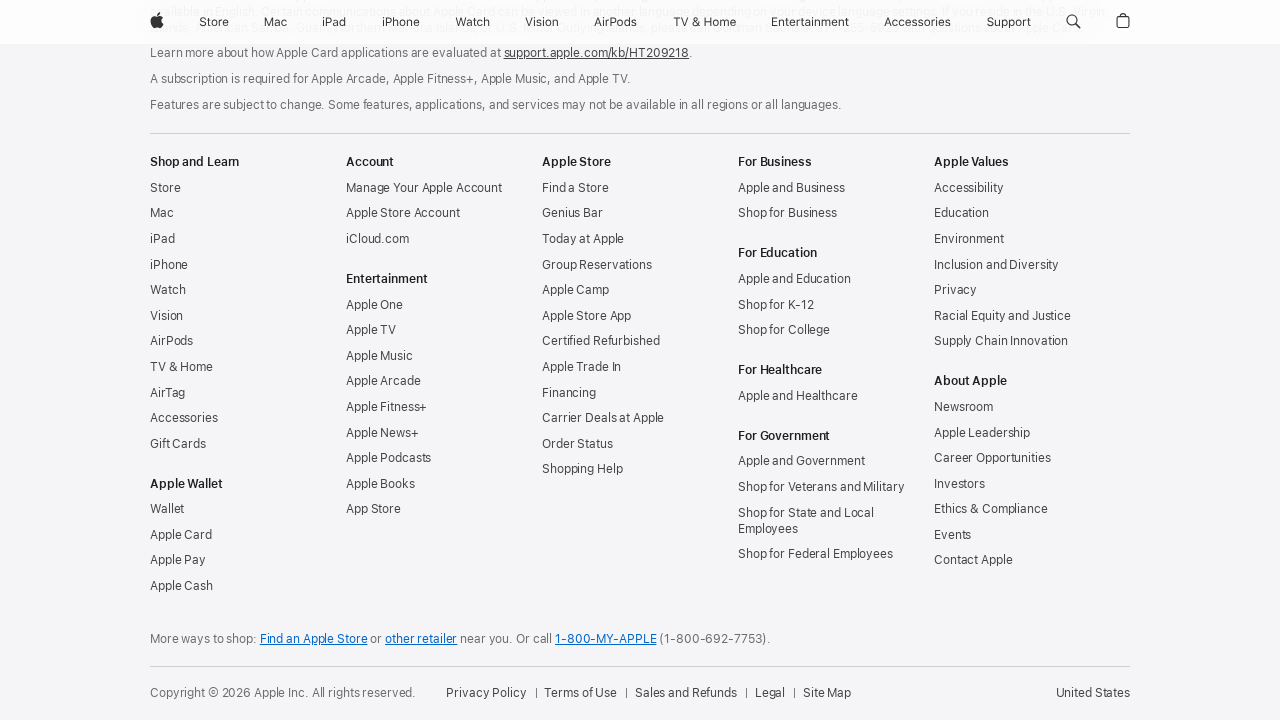